Tests adding multiple tasks to the todo list, marking all as complete, and clearing them to verify the list is empty

Starting URL: https://www.techglobal-training.com/frontend/todo-list

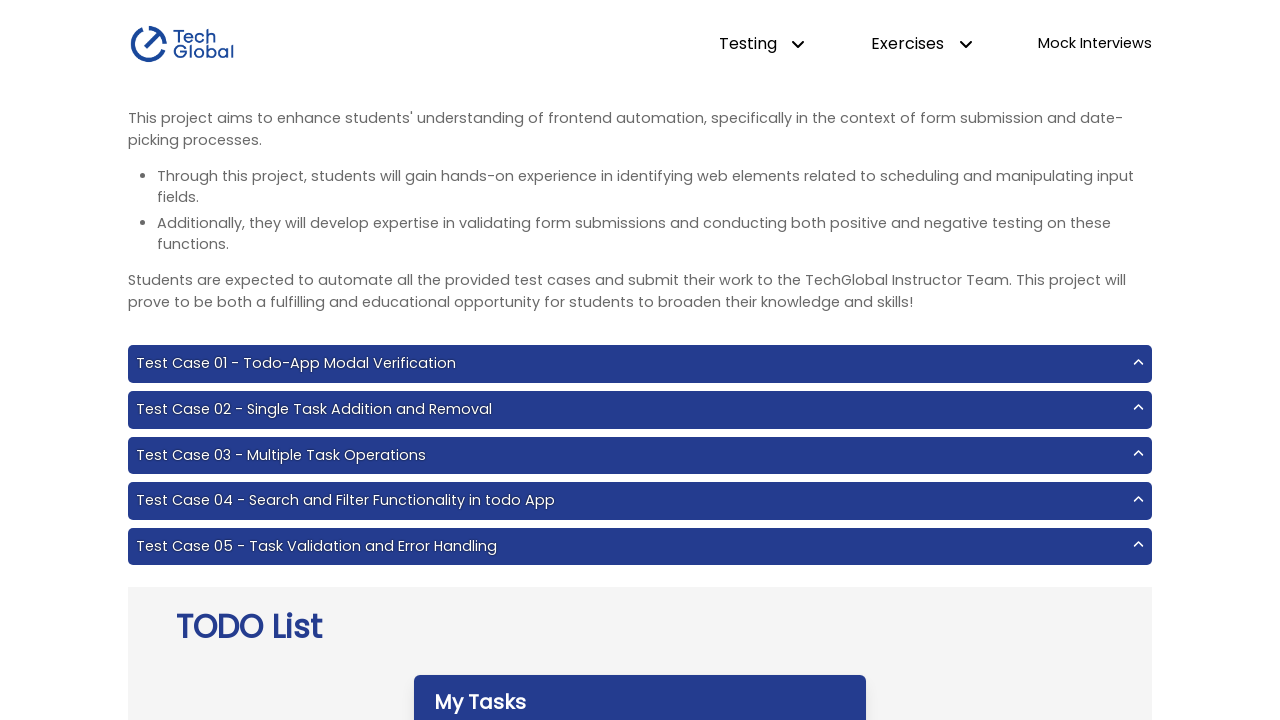

Navigated to todo list application
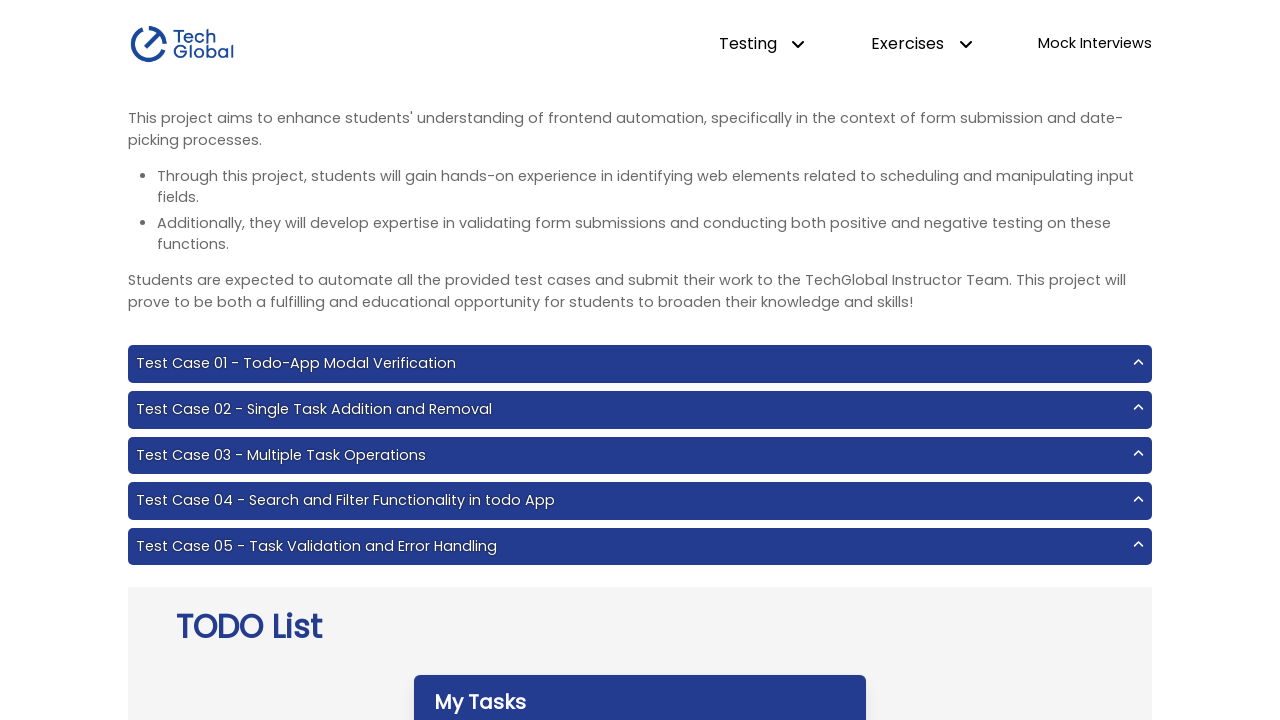

Located todo input field
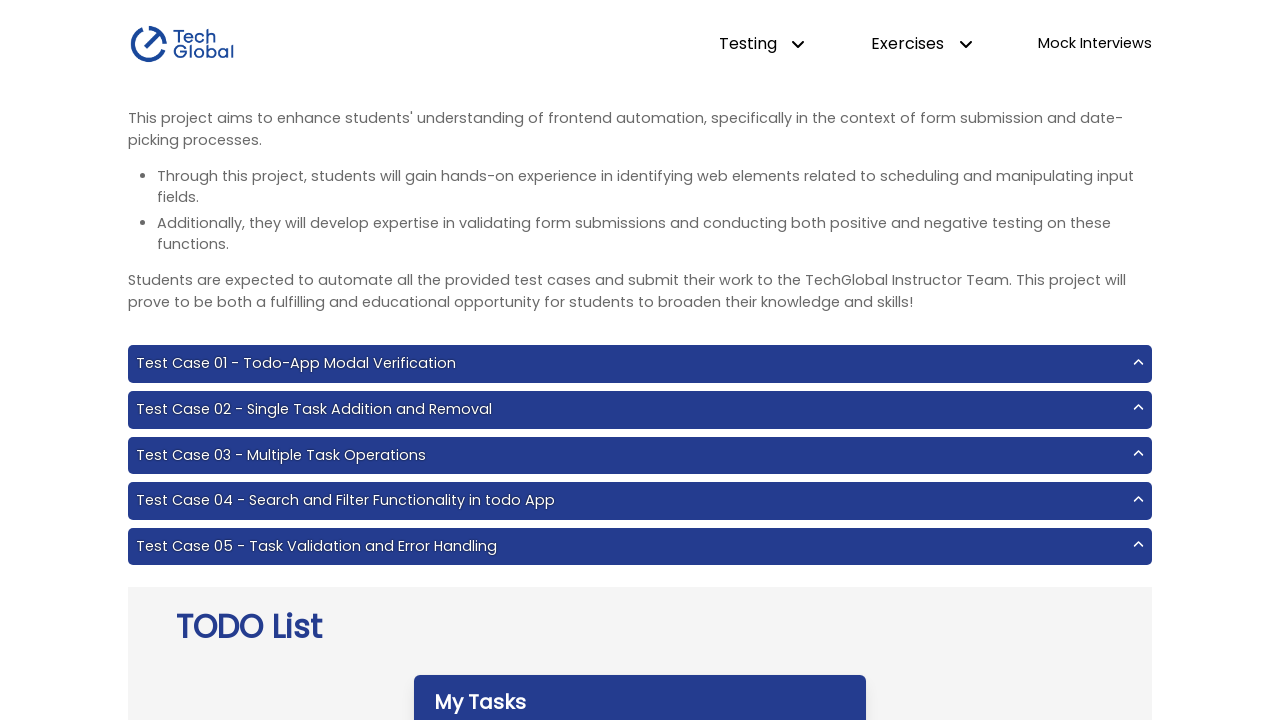

Located add button
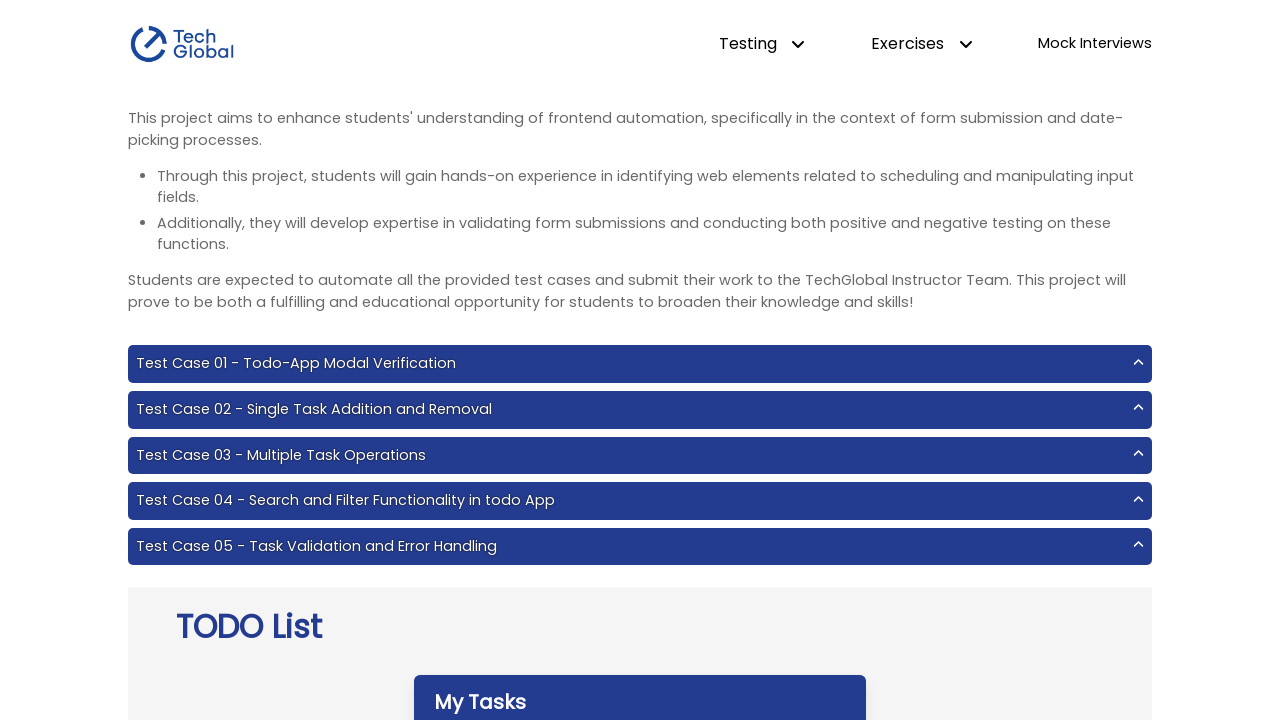

Filled input field with task 'Eat' on #input-add
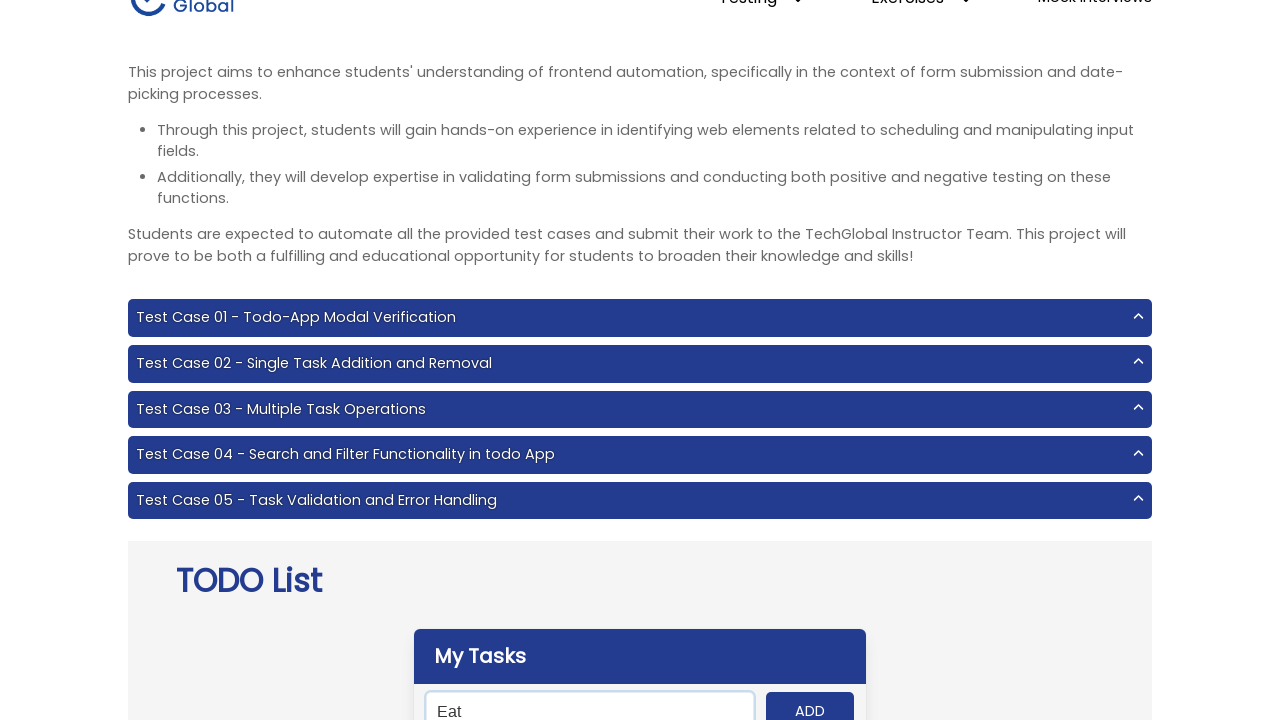

Clicked add button to add task 'Eat' at (810, 701) on #add-btn
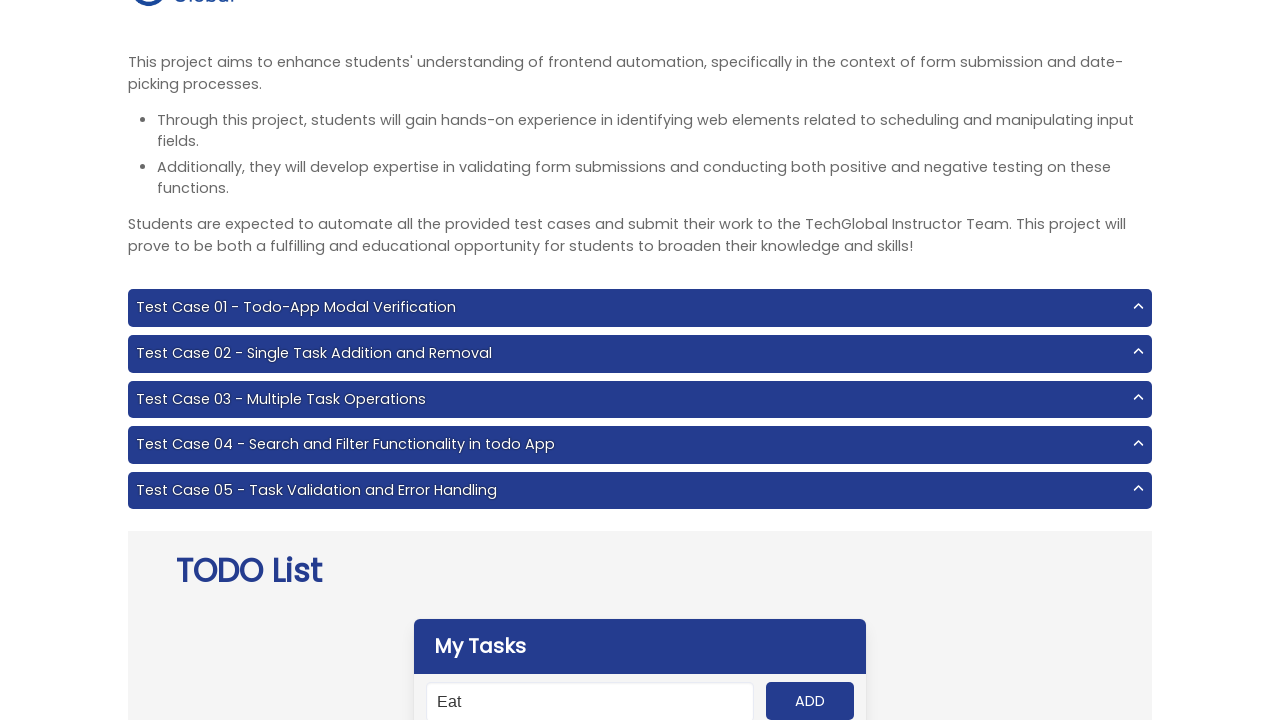

Filled input field with task 'Sleep' on #input-add
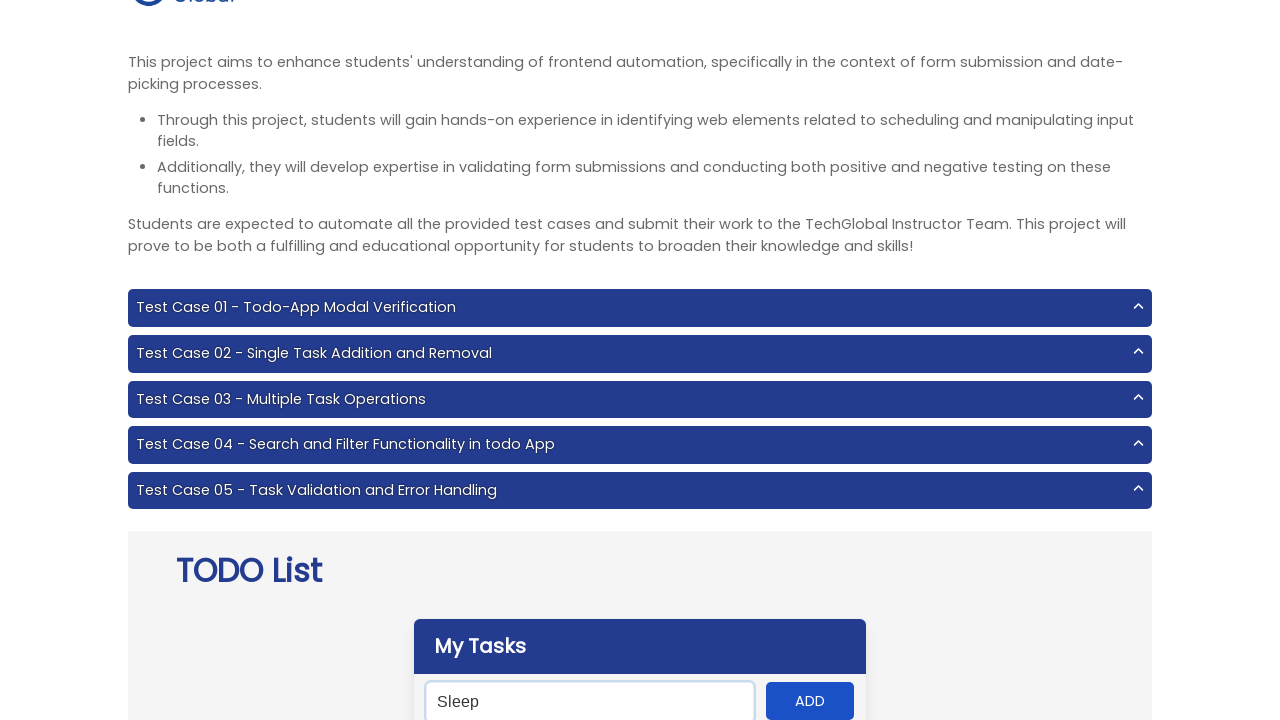

Clicked add button to add task 'Sleep' at (810, 701) on #add-btn
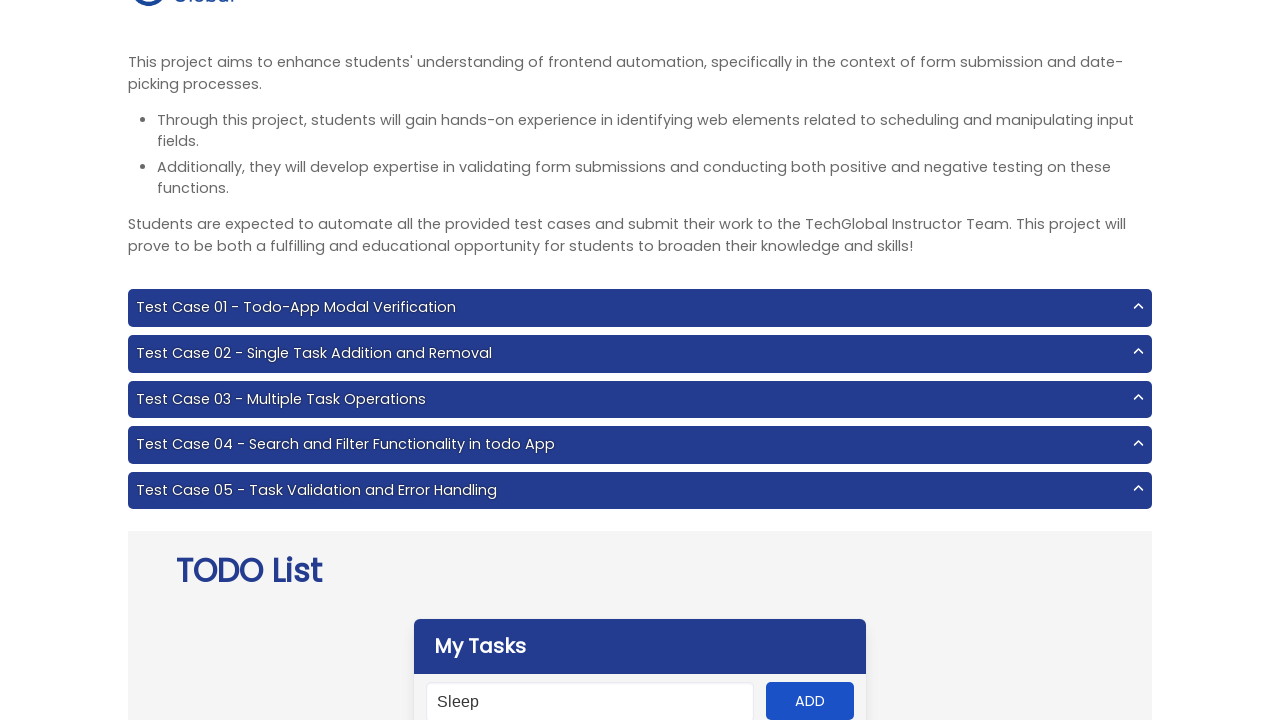

Filled input field with task 'Dream' on #input-add
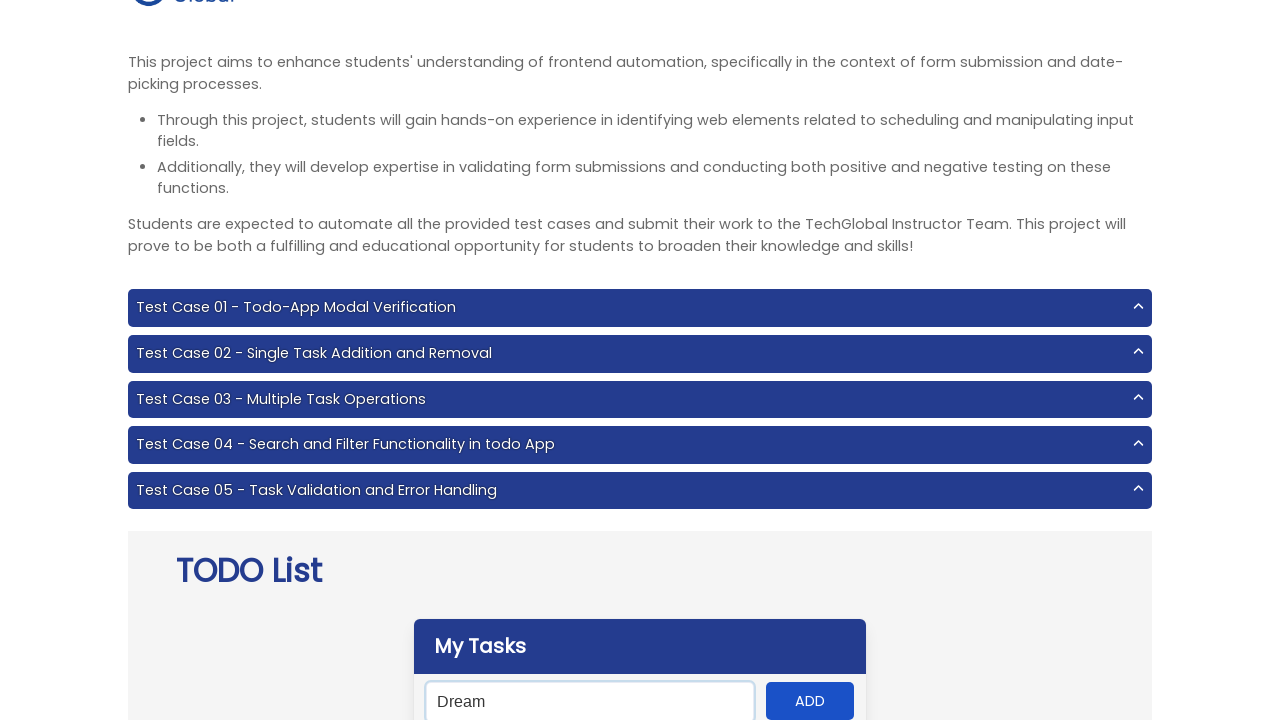

Clicked add button to add task 'Dream' at (810, 701) on #add-btn
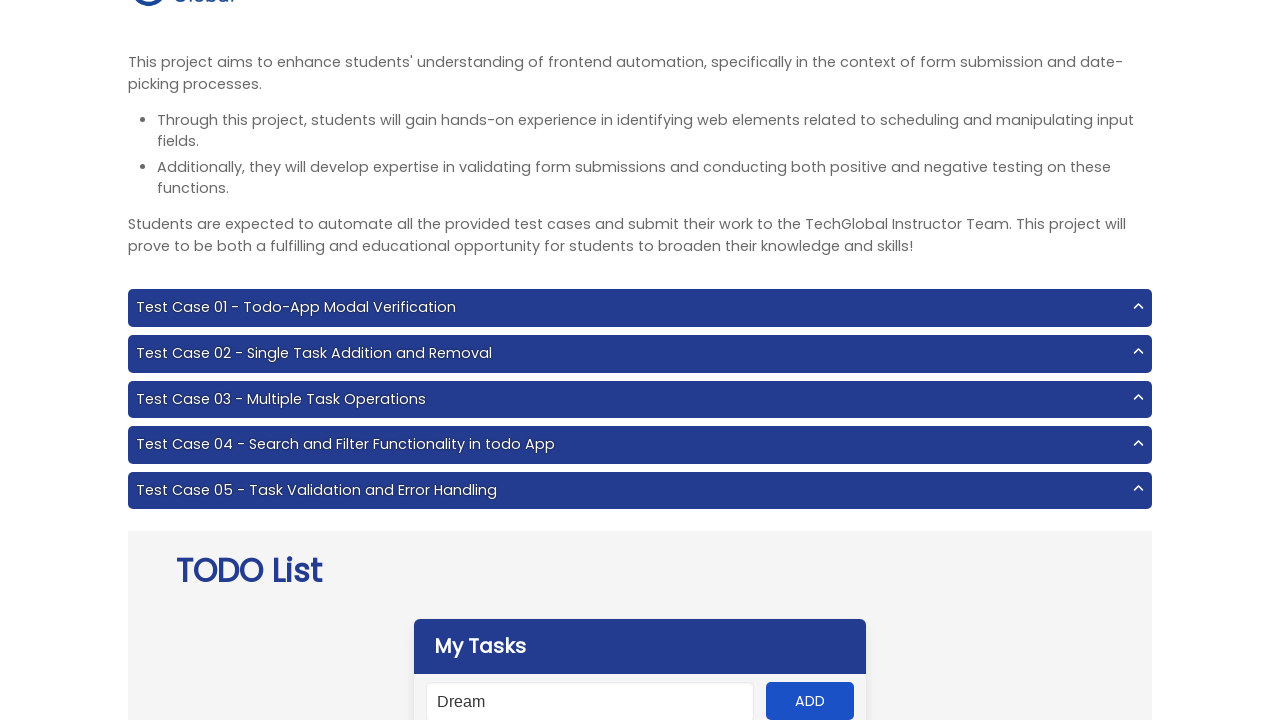

Filled input field with task 'Travel' on #input-add
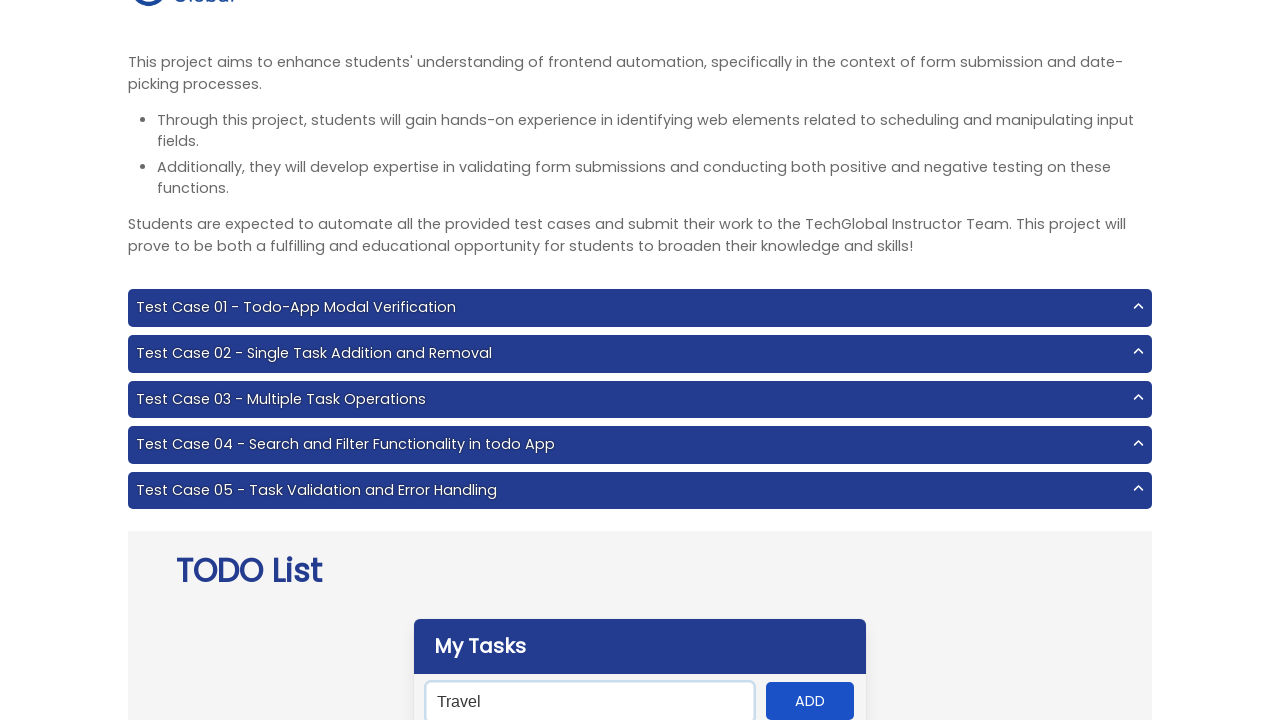

Clicked add button to add task 'Travel' at (810, 701) on #add-btn
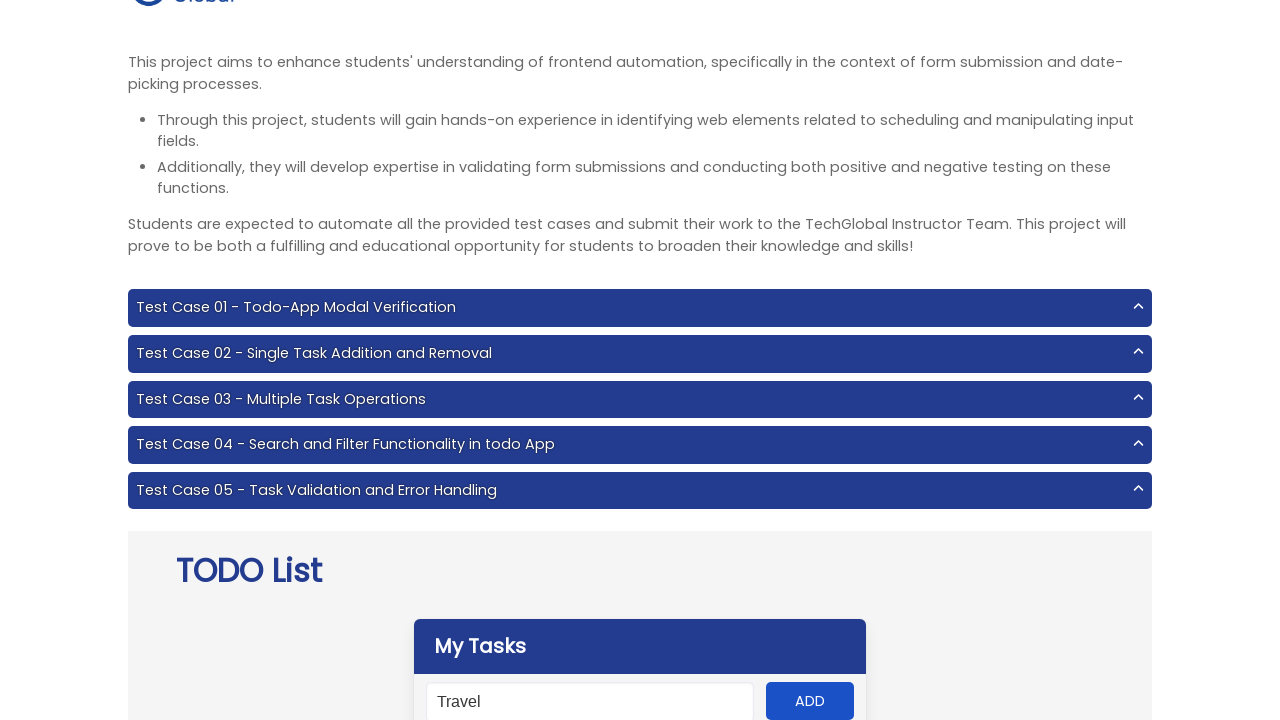

Filled input field with task 'Be Healthy' on #input-add
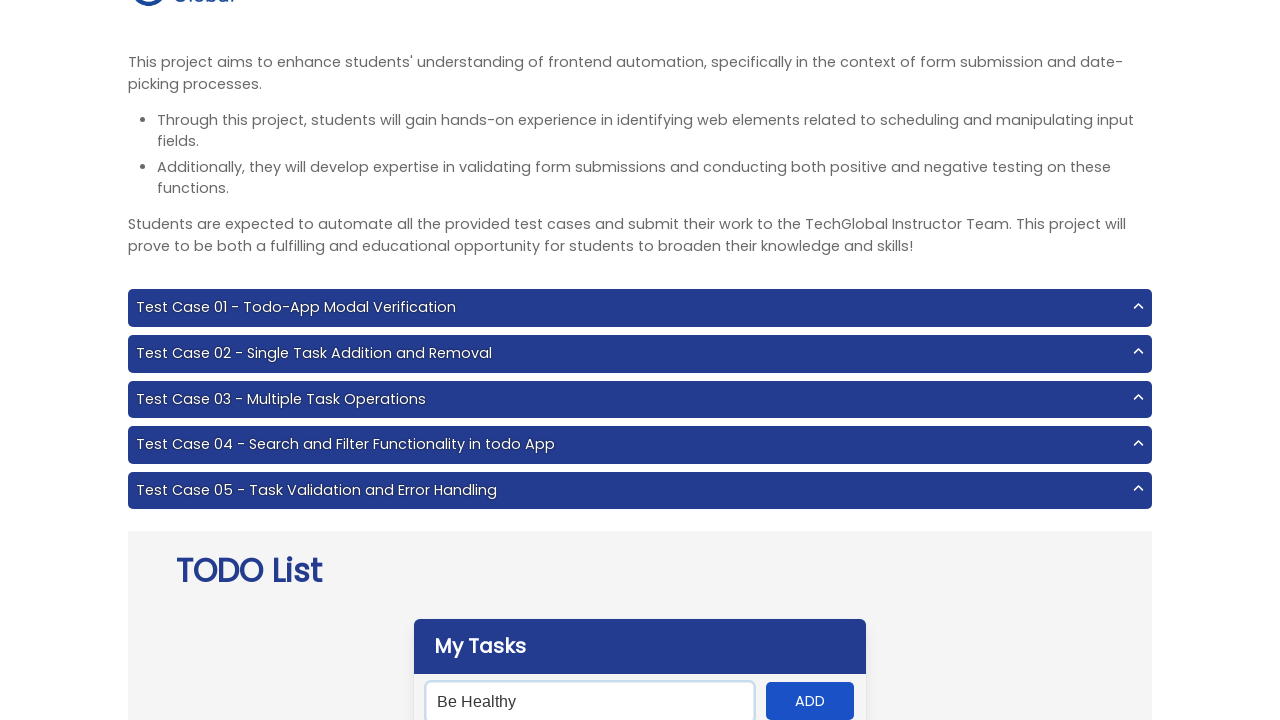

Clicked add button to add task 'Be Healthy' at (810, 701) on #add-btn
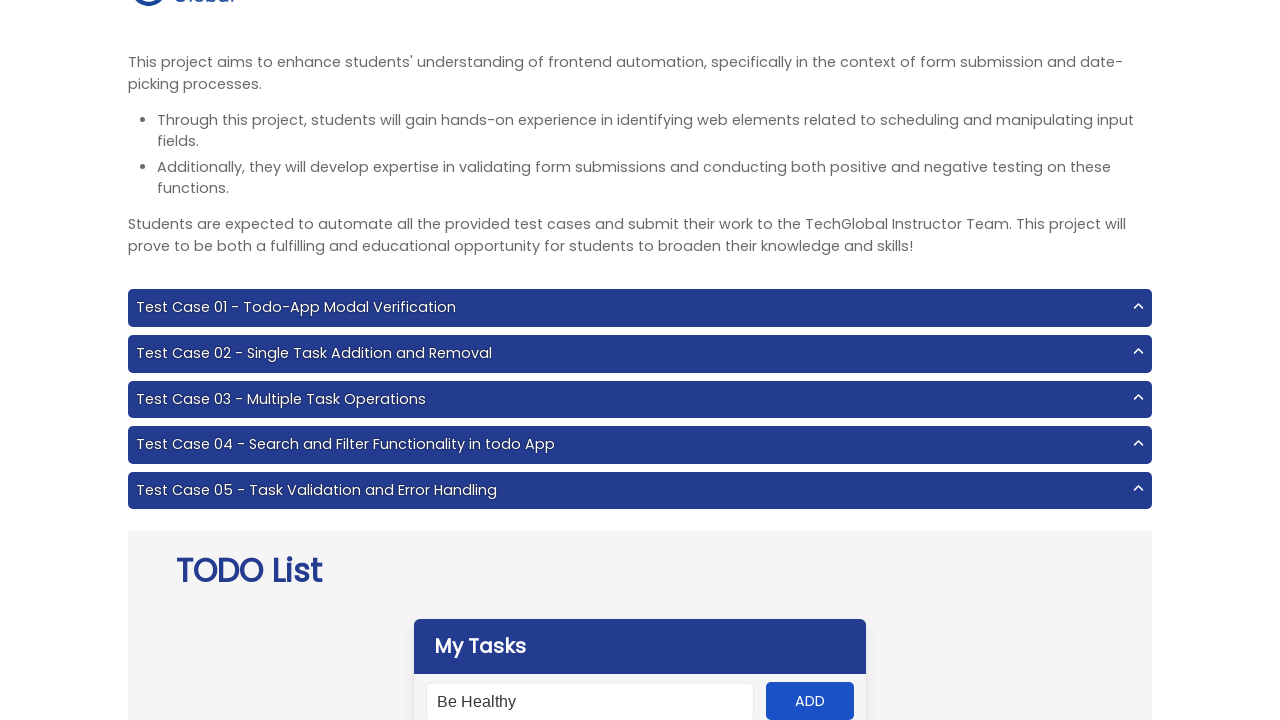

Waited for all tasks to be added to the list
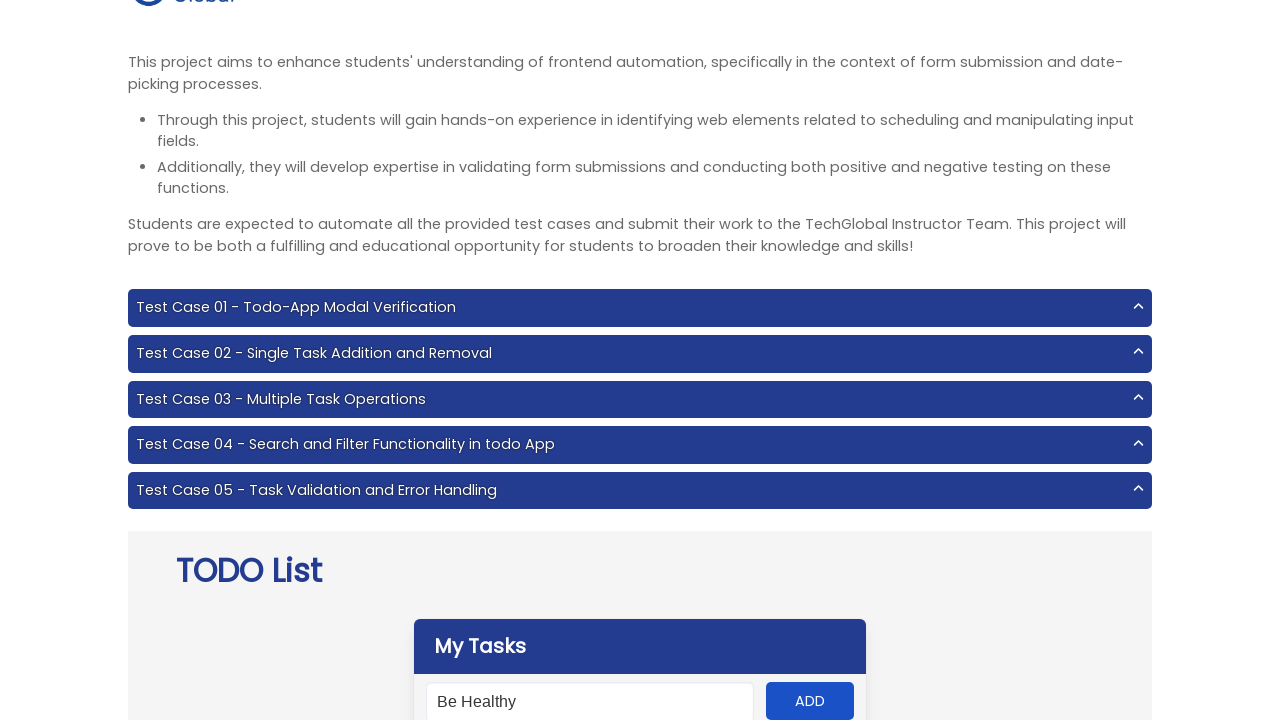

Marked task at index 4 as complete at (437, 361) on svg[data-icon="circle-check"] >> nth=4
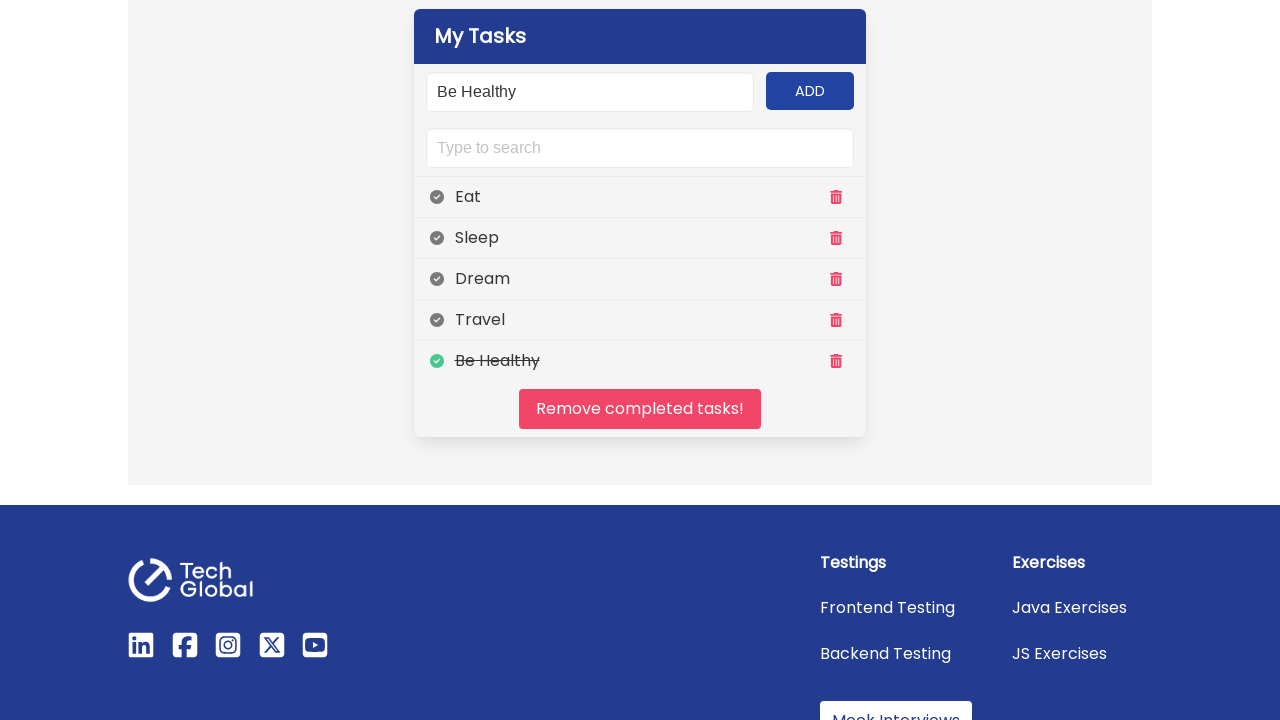

Marked task at index 3 as complete at (437, 320) on svg[data-icon="circle-check"] >> nth=3
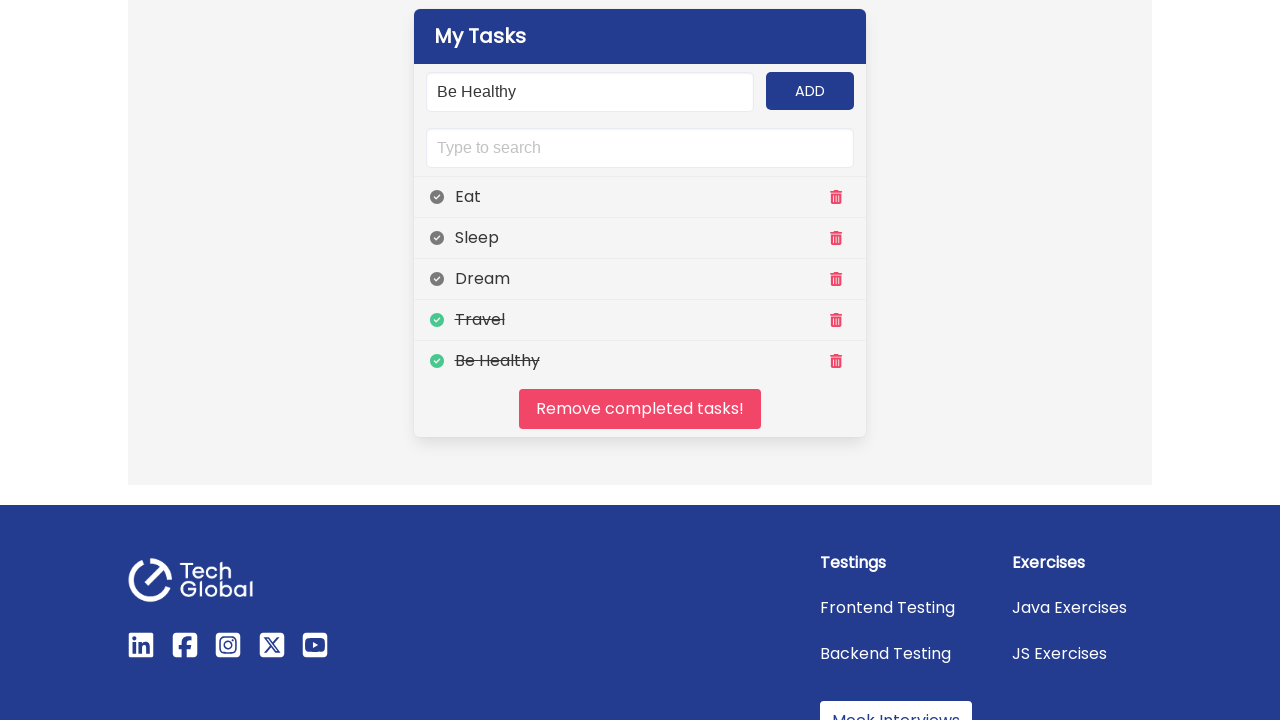

Marked task at index 2 as complete at (437, 279) on svg[data-icon="circle-check"] >> nth=2
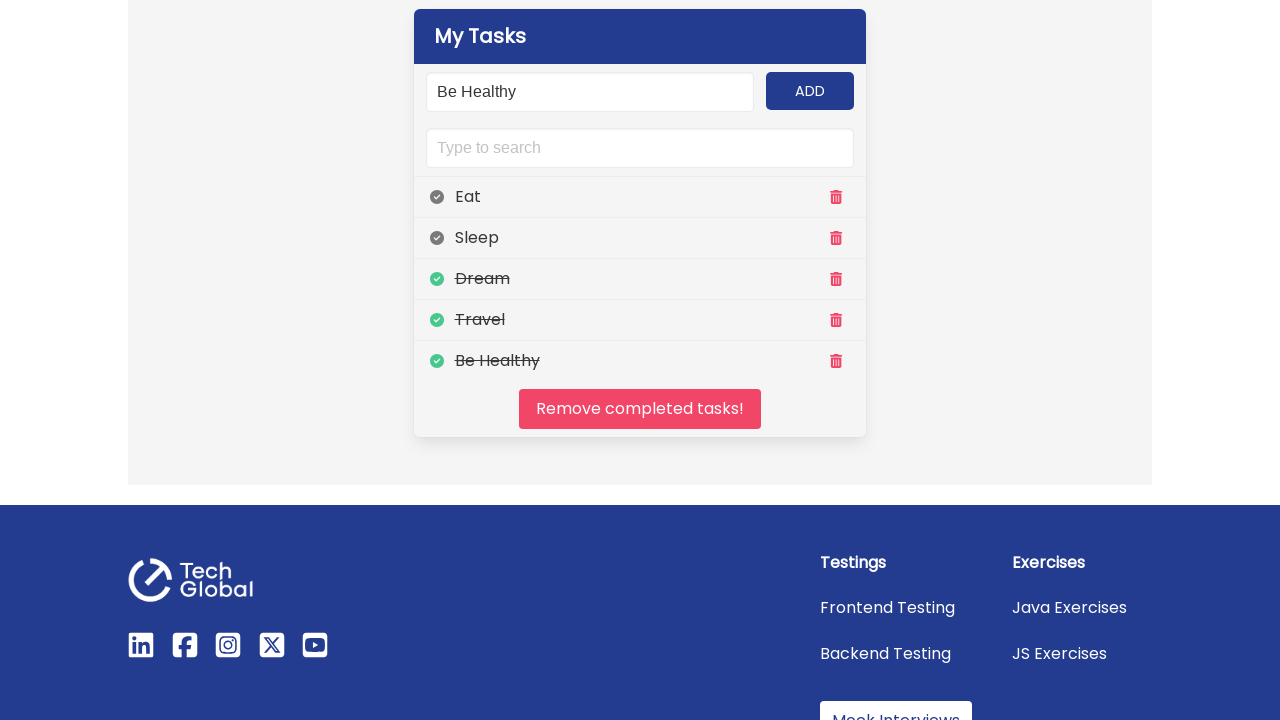

Marked task at index 1 as complete at (437, 238) on svg[data-icon="circle-check"] >> nth=1
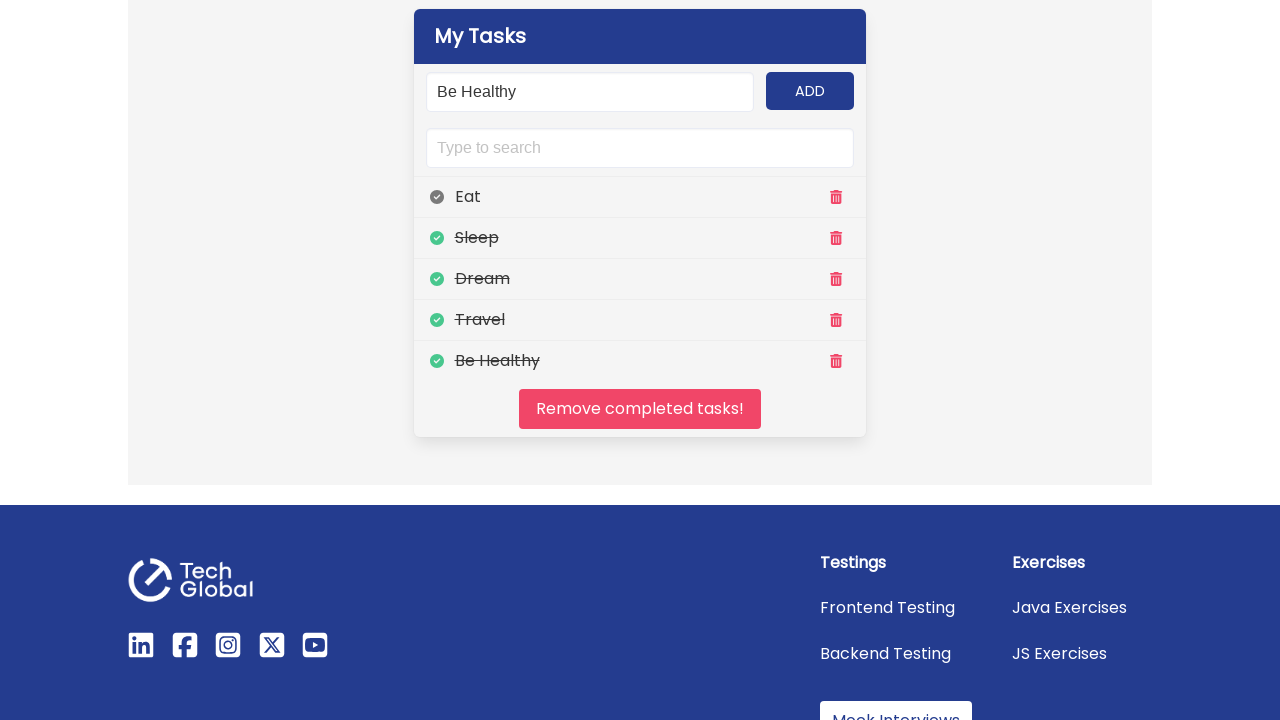

Marked task at index 0 as complete at (437, 197) on svg[data-icon="circle-check"] >> nth=0
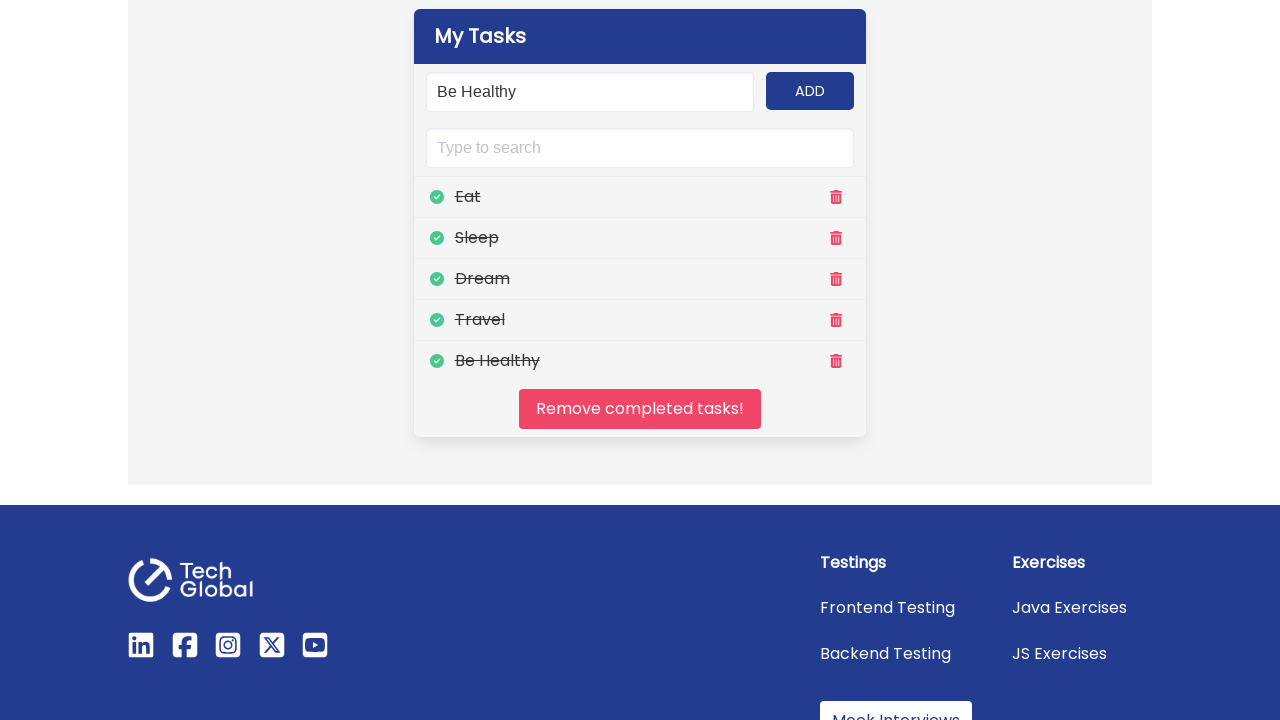

Clicked clear button to remove all completed tasks at (640, 409) on #clear
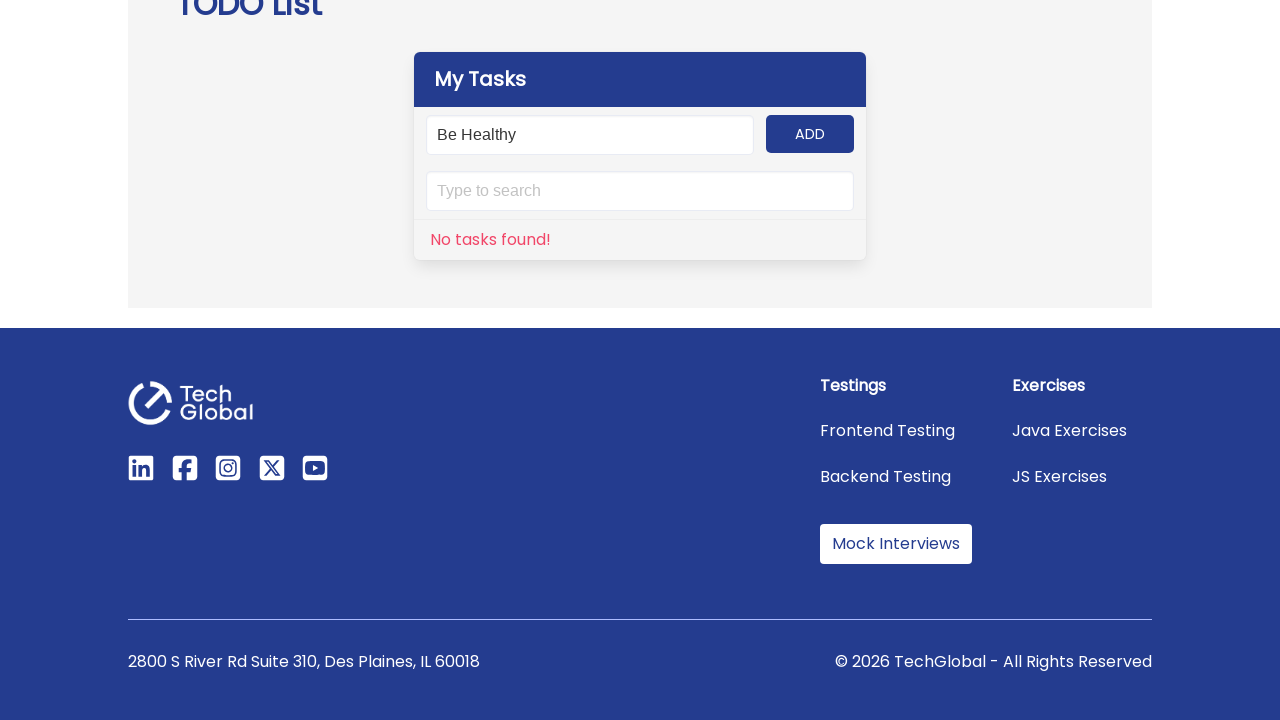

Verified that 'no tasks' message is displayed
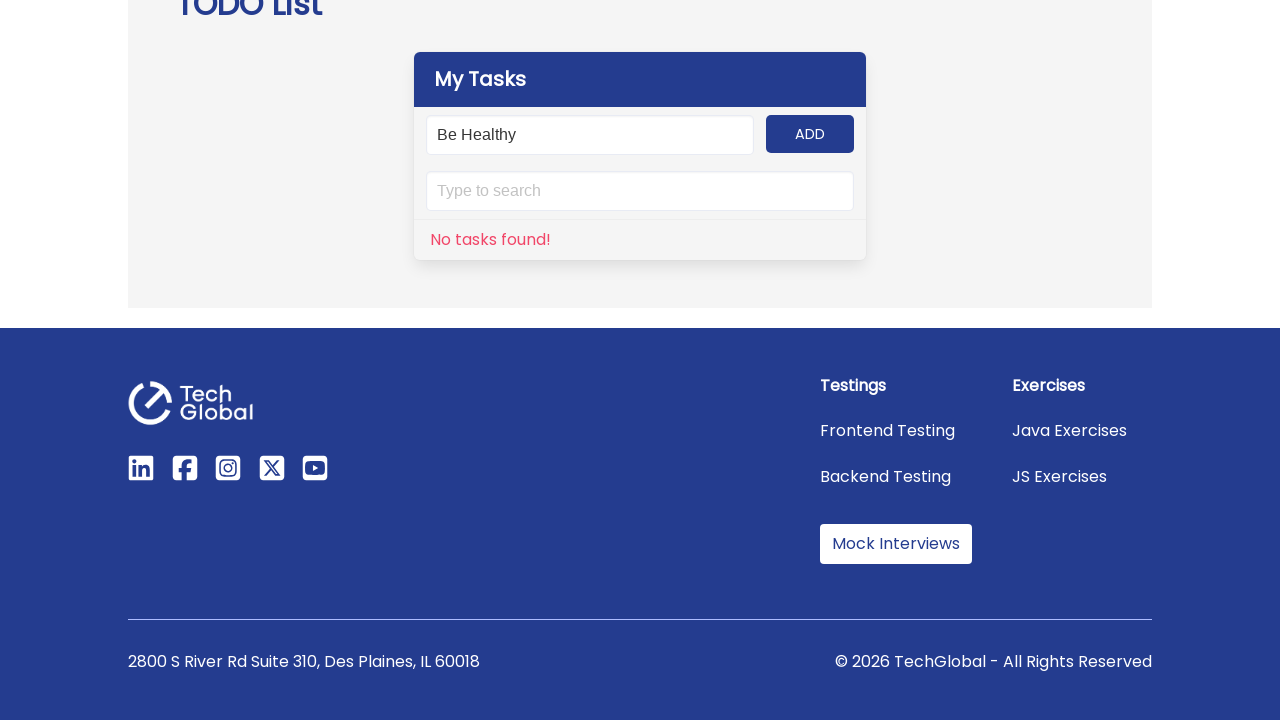

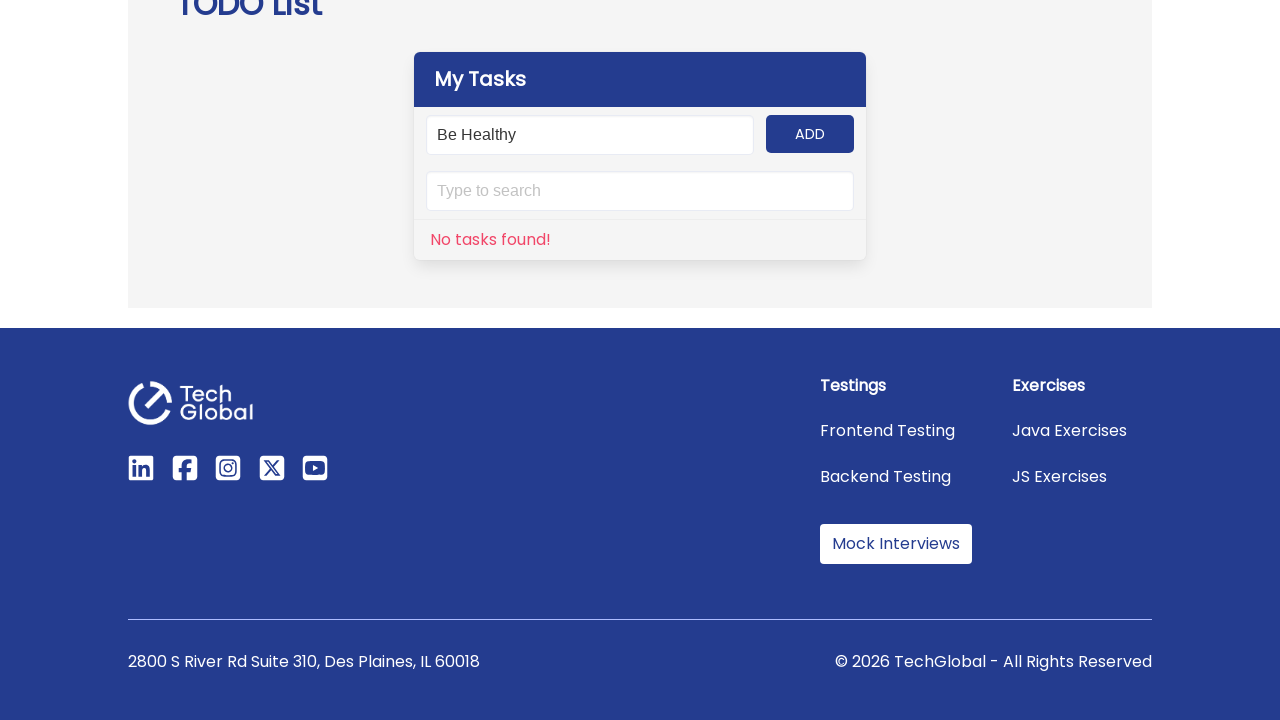